Tests the Add/Remove Elements functionality by clicking the Add Element button, verifying the Delete button appears, clicking Delete, and verifying the page heading is still visible.

Starting URL: https://the-internet.herokuapp.com/add_remove_elements/

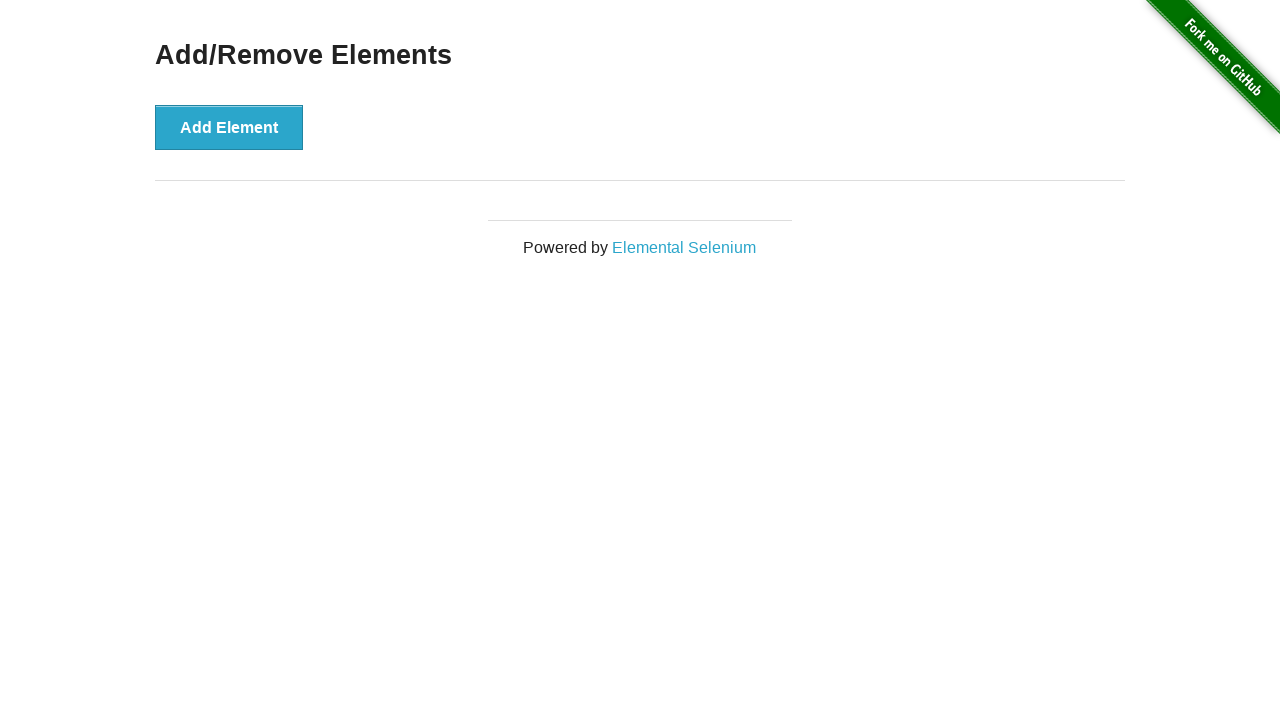

Clicked the Add Element button at (229, 127) on button[onclick='addElement()']
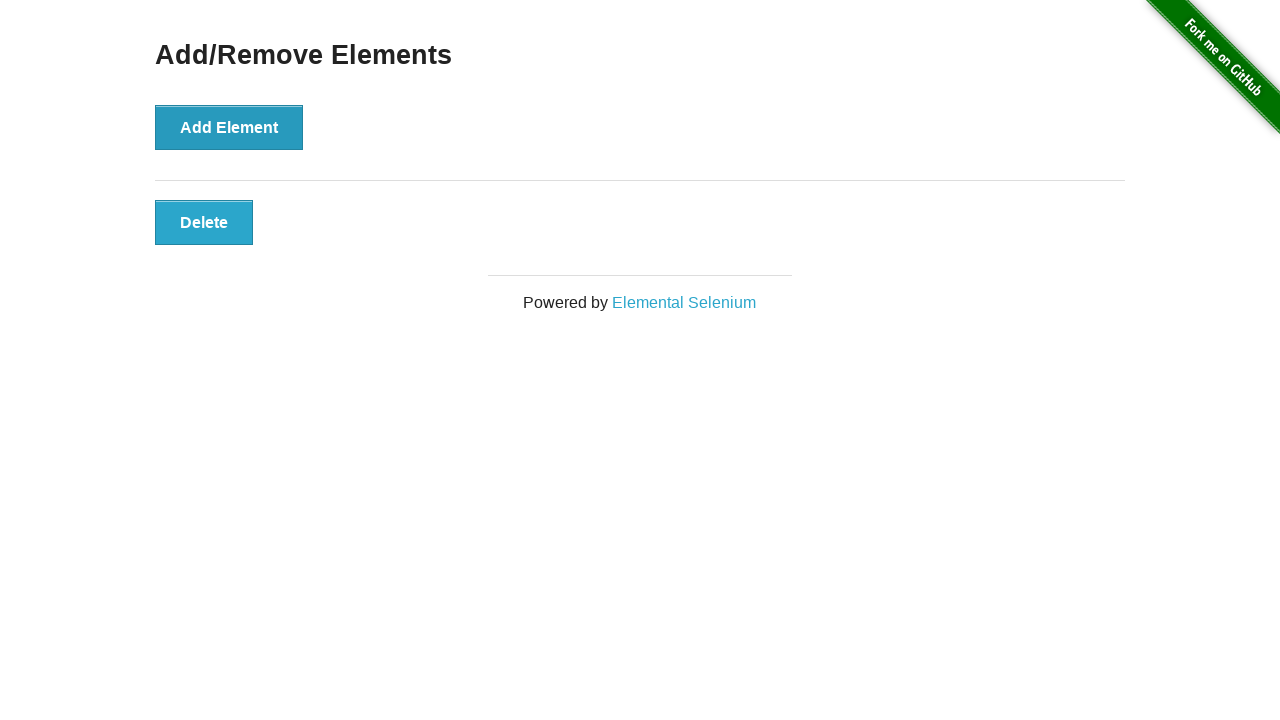

Delete button appeared after adding element
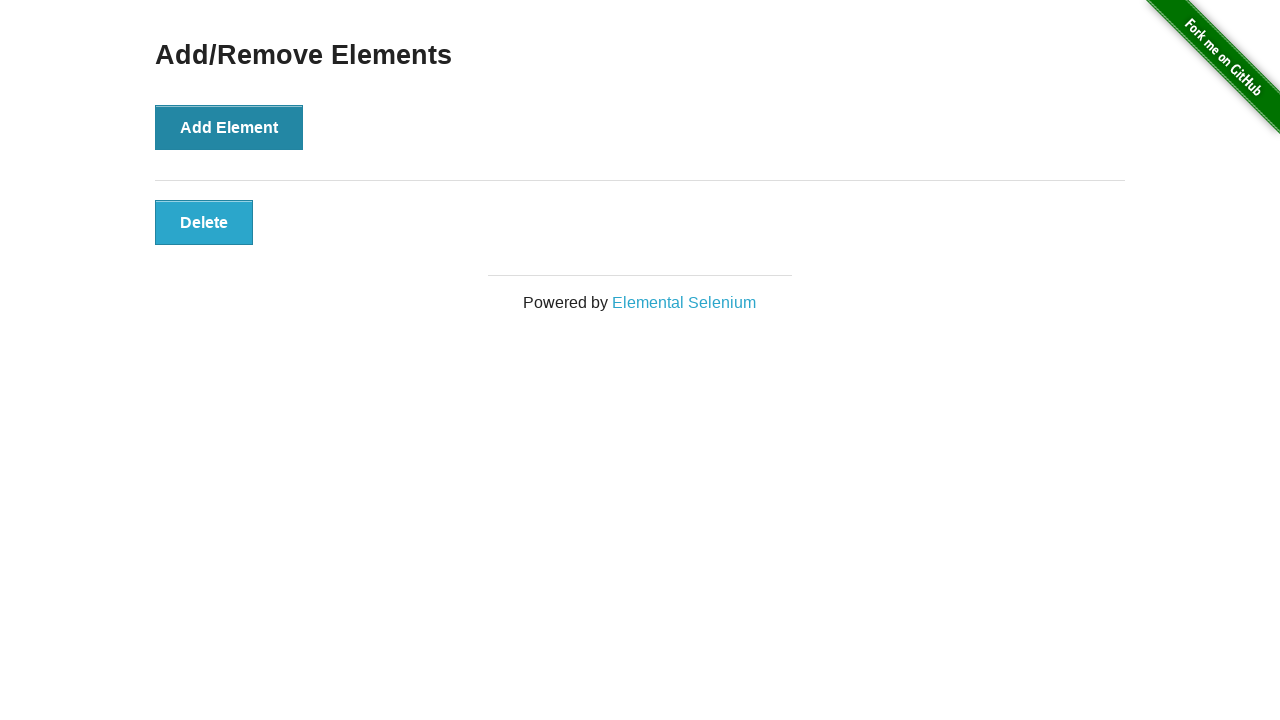

Clicked the Delete button to remove the element at (204, 222) on button.added-manually
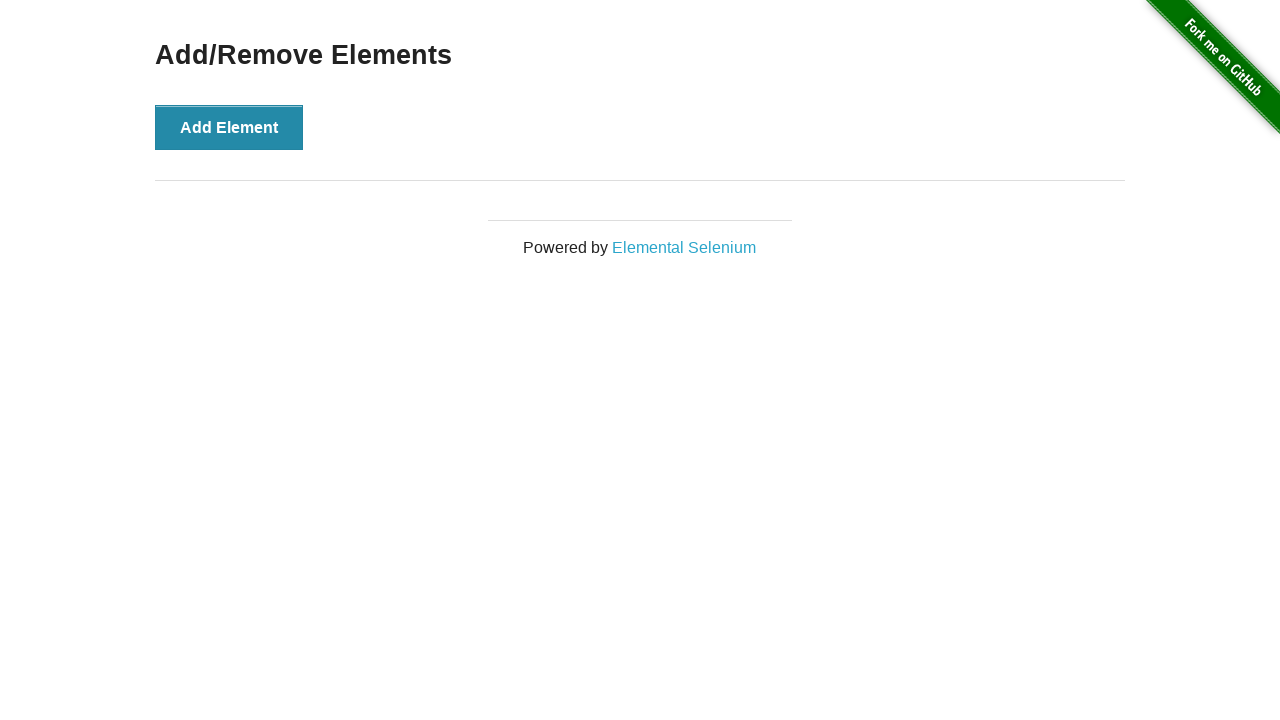

Verified the 'Add/Remove Elements' heading is still visible after deletion
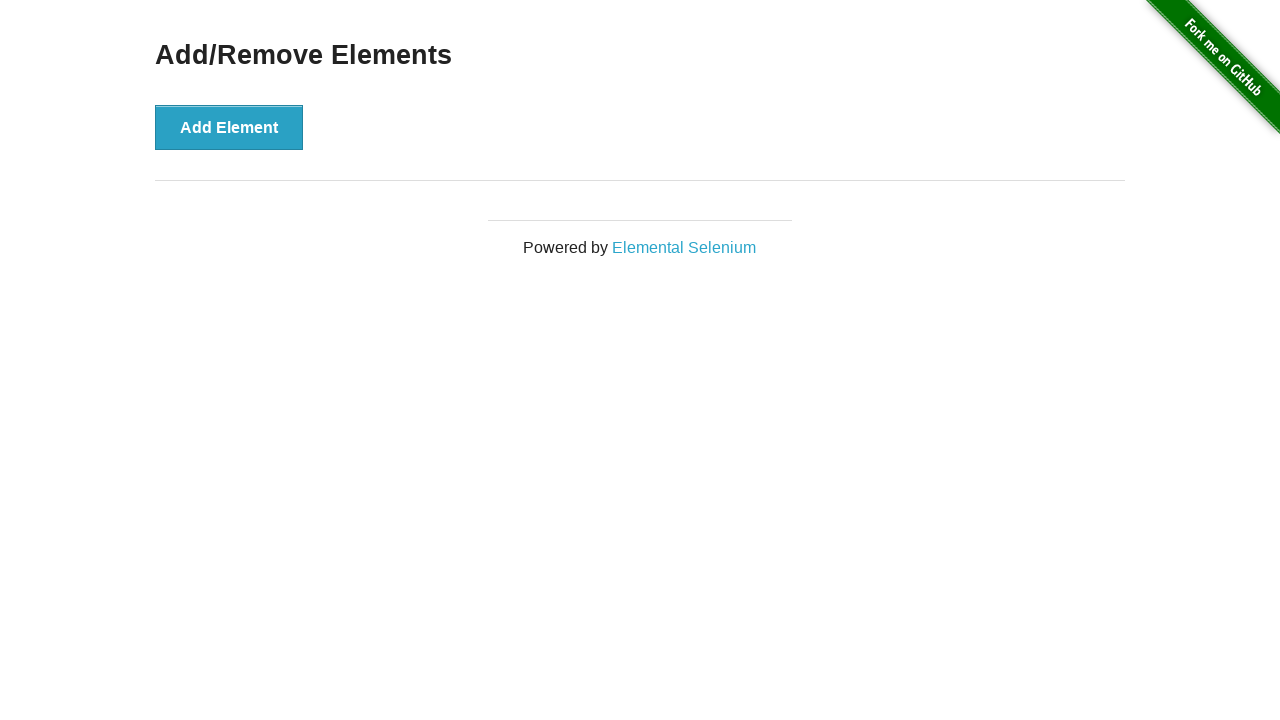

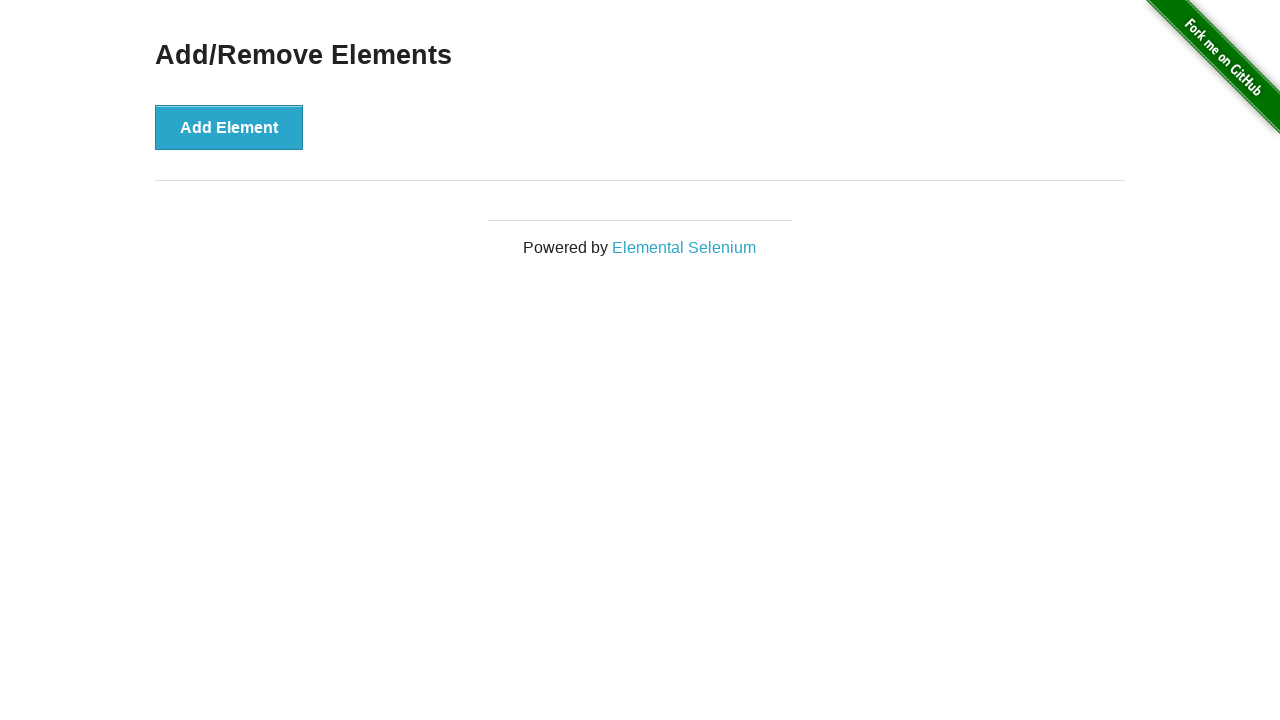